Tests keyboard actions by sending various key presses (Enter, Escape, Space, Delete) to a key press detection page

Starting URL: http://the-internet.herokuapp.com/key_presses

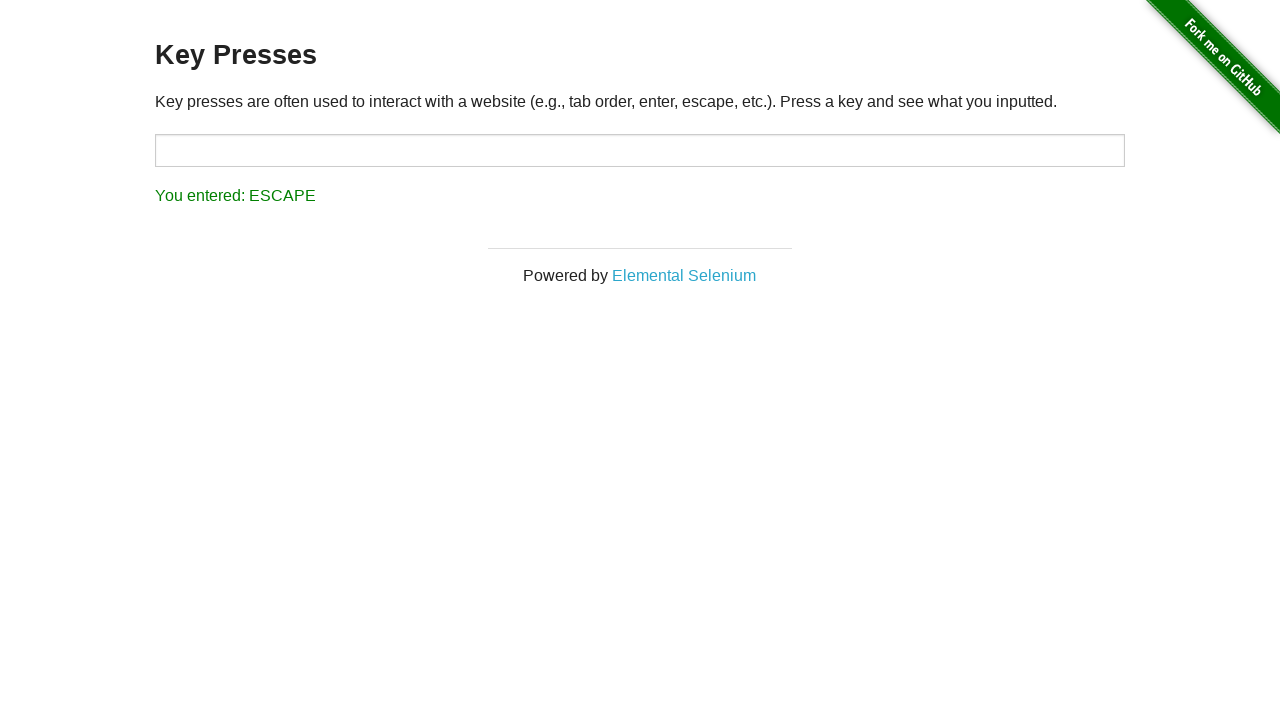

Pressed Enter key
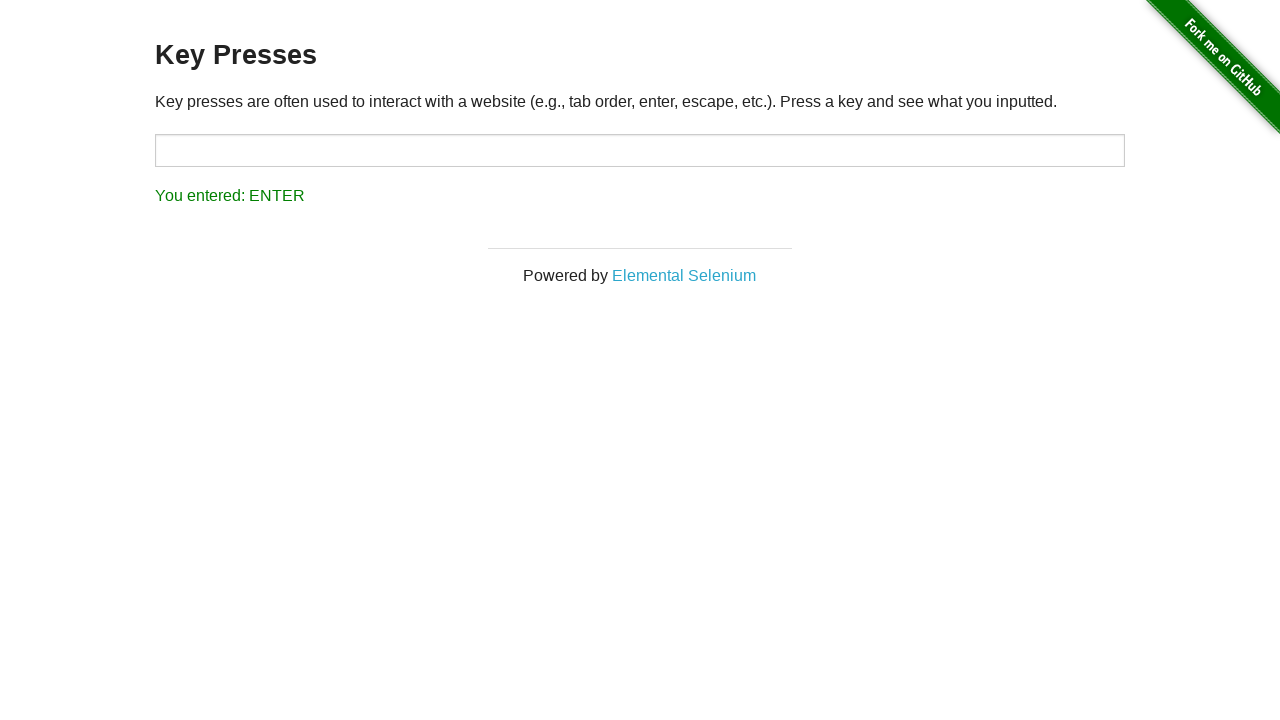

Waited 3 seconds after Enter key press
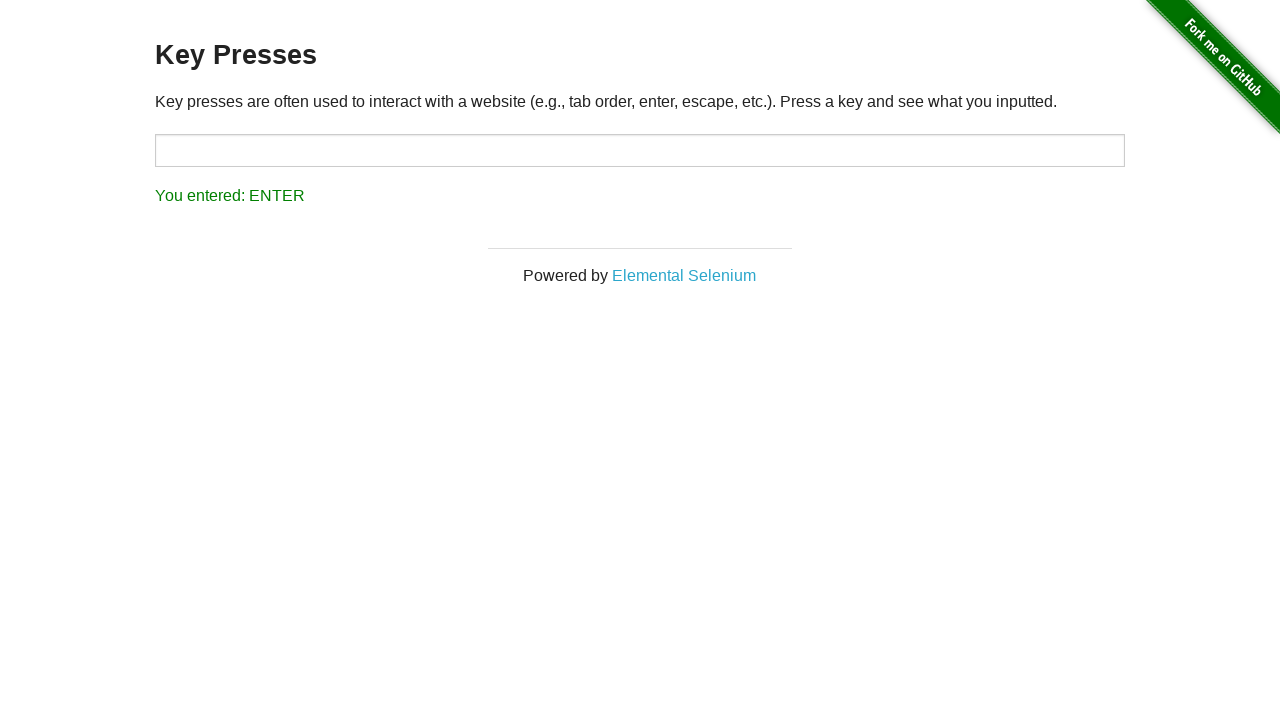

Pressed Escape key
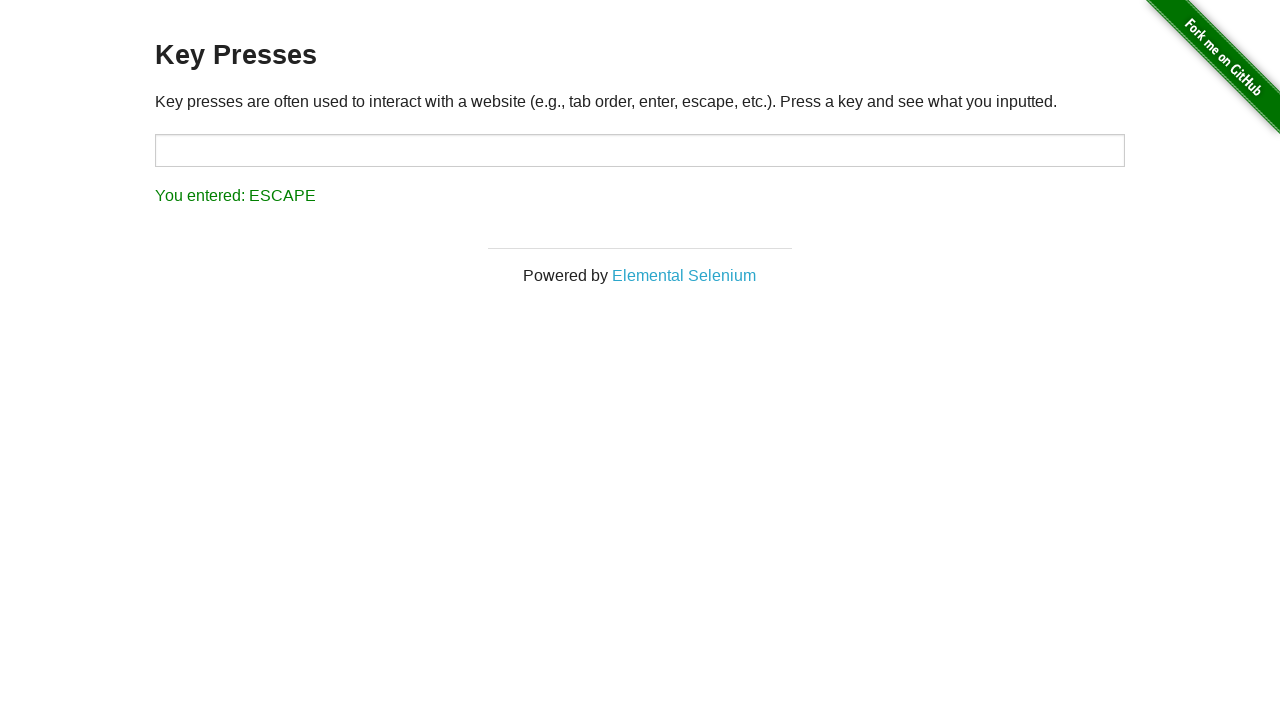

Waited 3 seconds after Escape key press
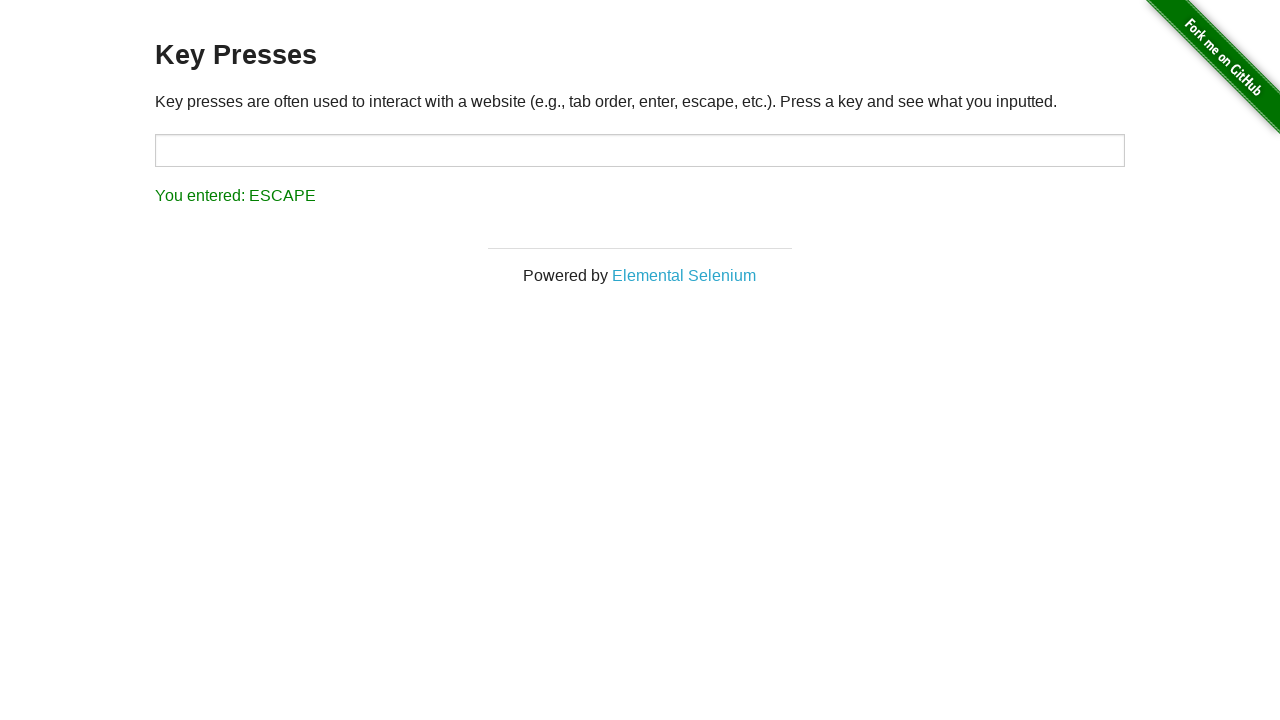

Pressed Space key
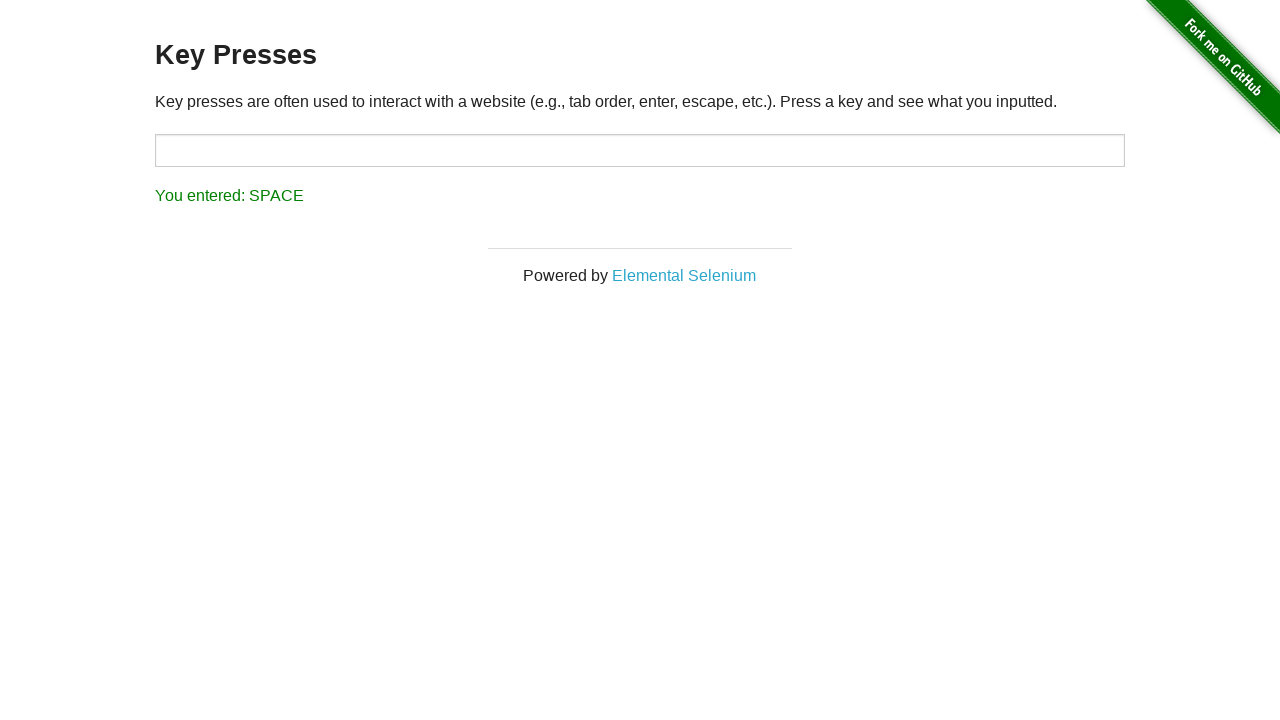

Waited 3 seconds after Space key press
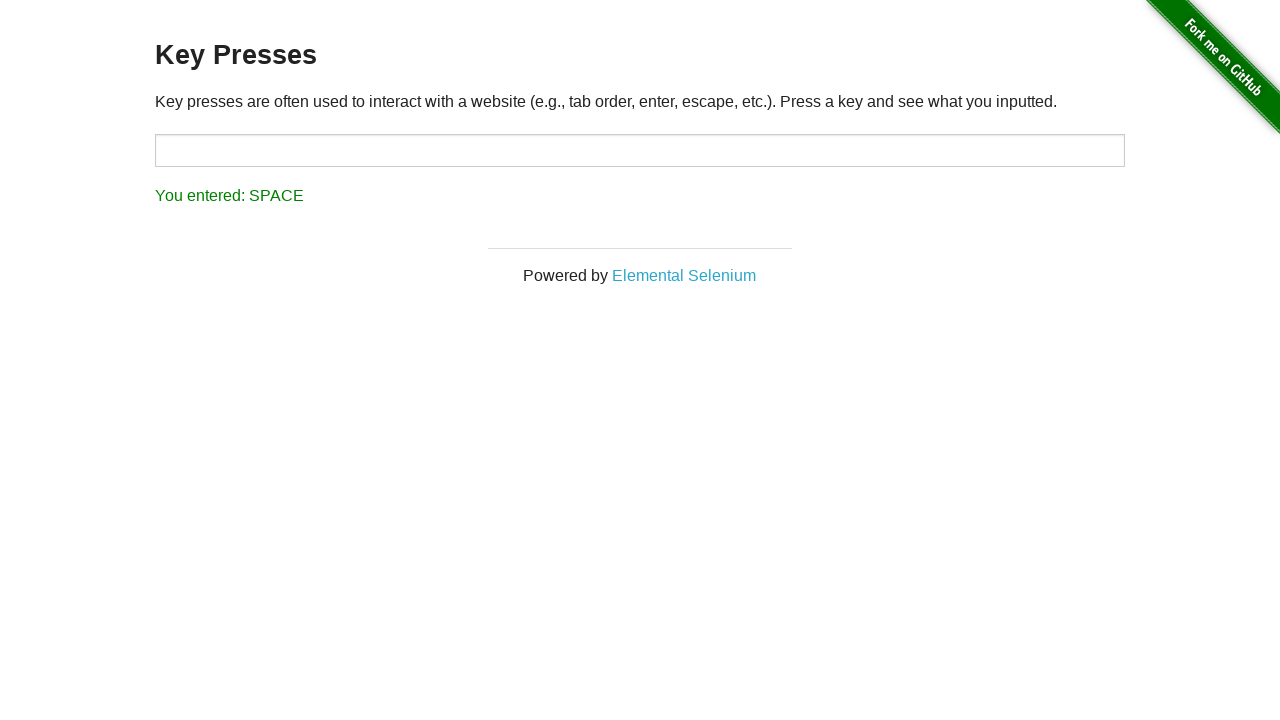

Pressed Delete key
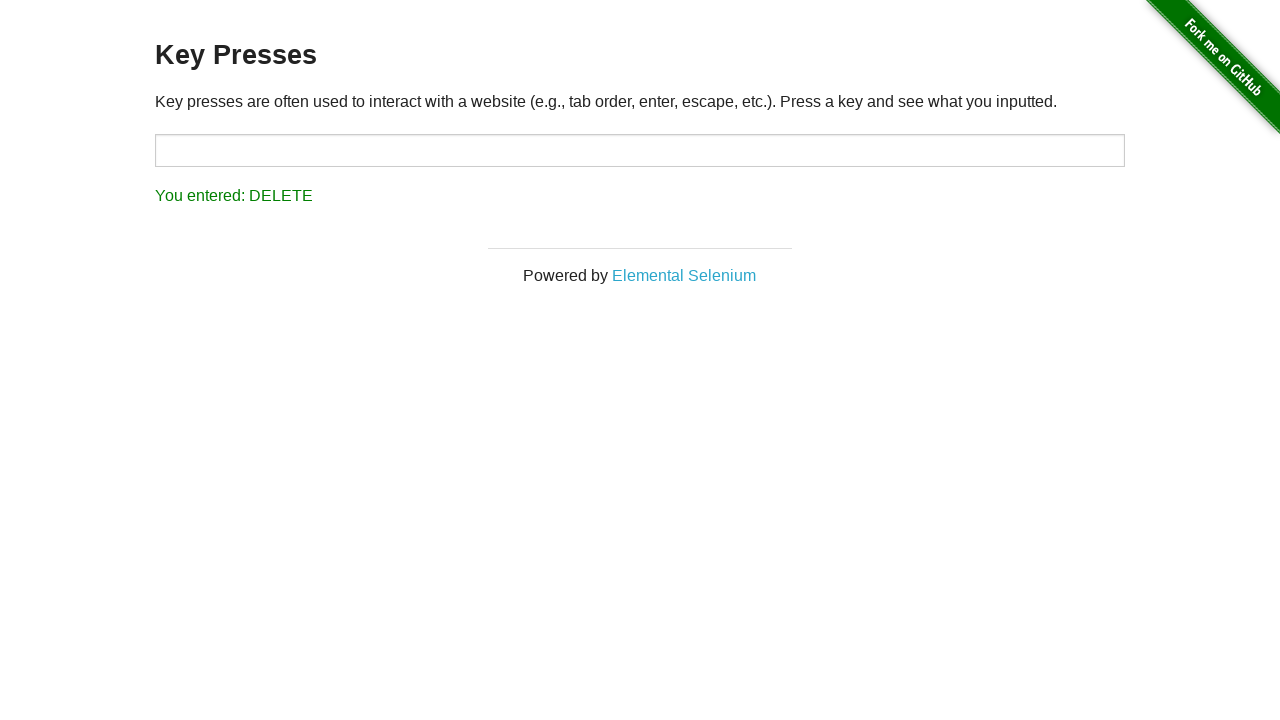

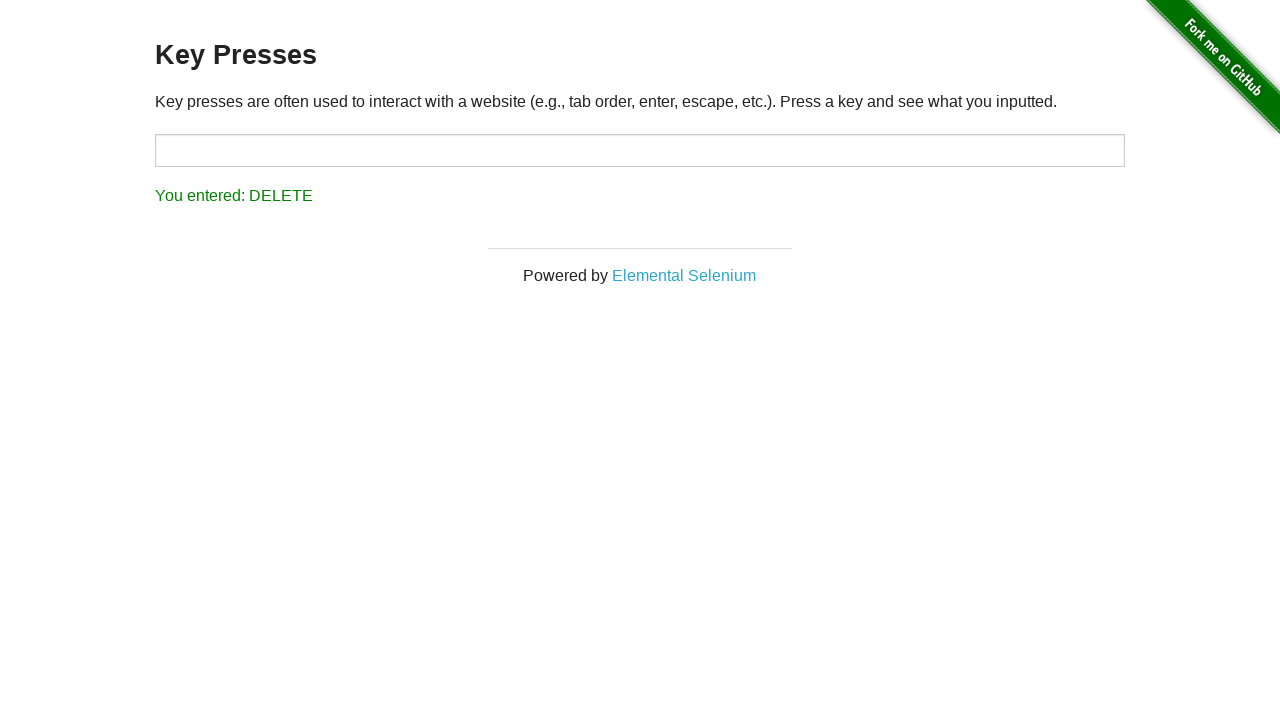